Tests various mouse click operations including single click, double click, and right click on different buttons

Starting URL: http://sahitest.com/demo/clicks.htm

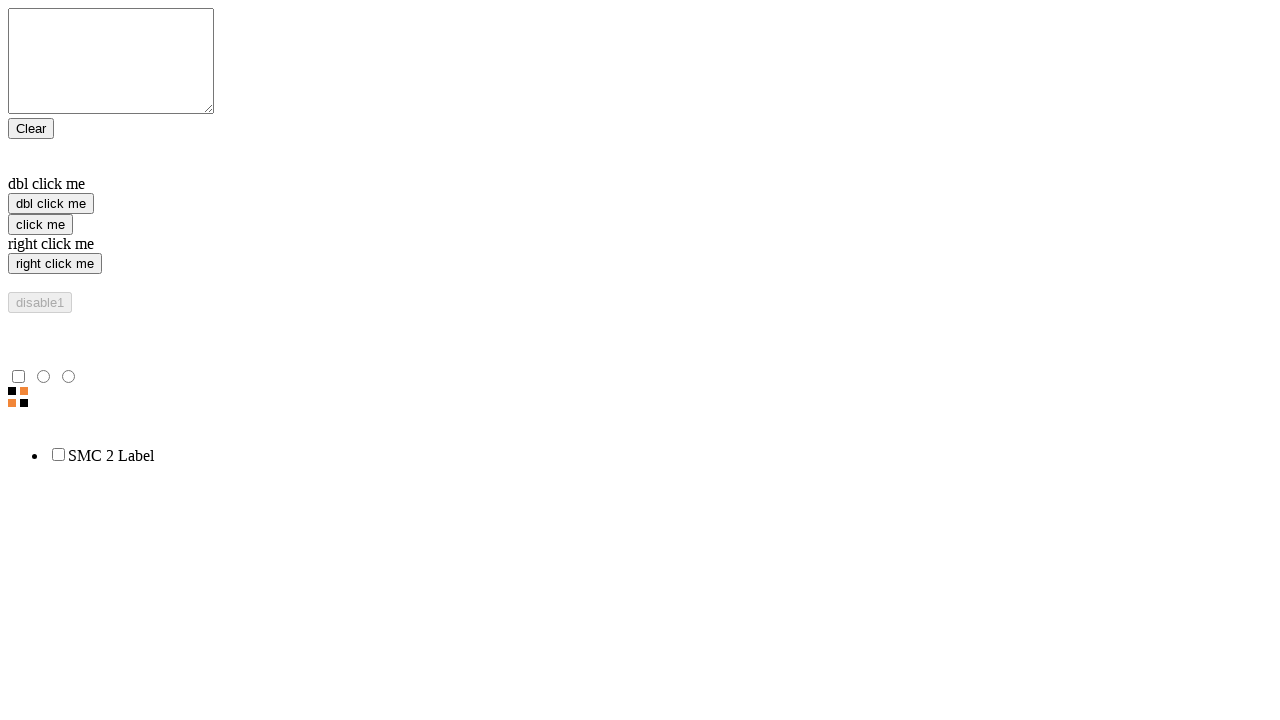

Single clicked 'click me' button at (40, 224) on xpath=//input[@value='click me']
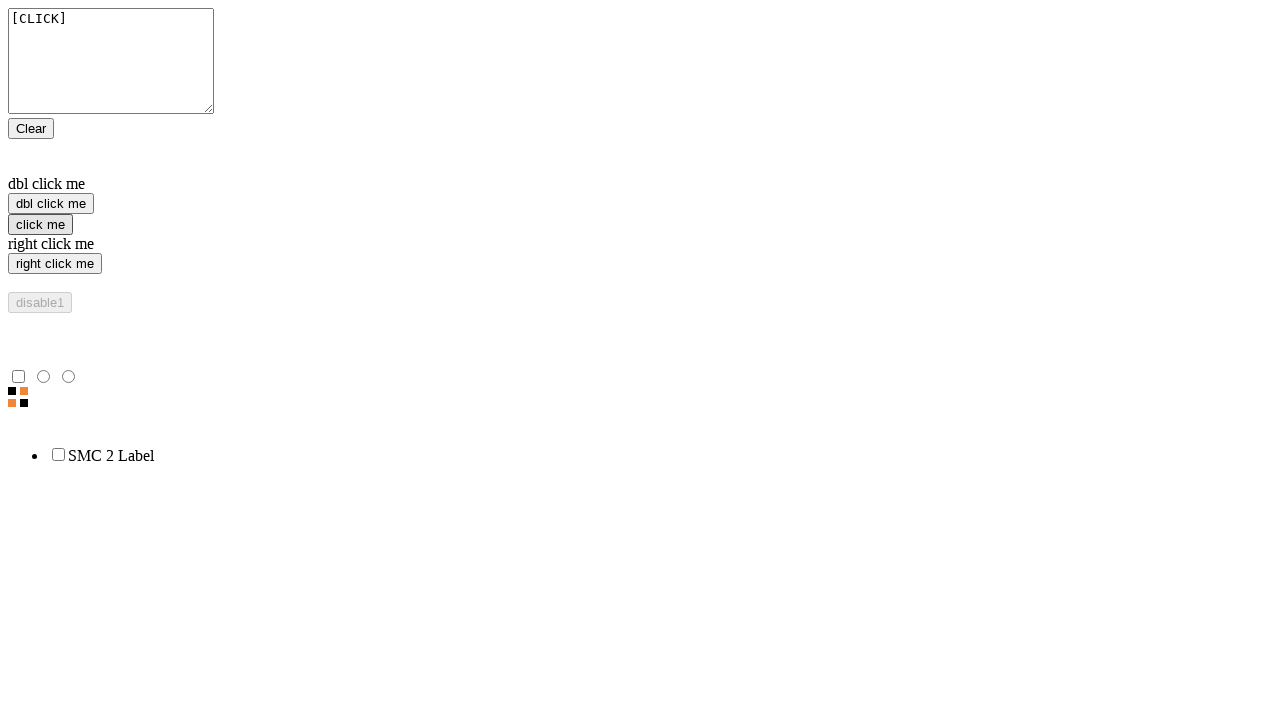

Double clicked 'dbl click me' button at (51, 204) on xpath=//input[@value='dbl click me']
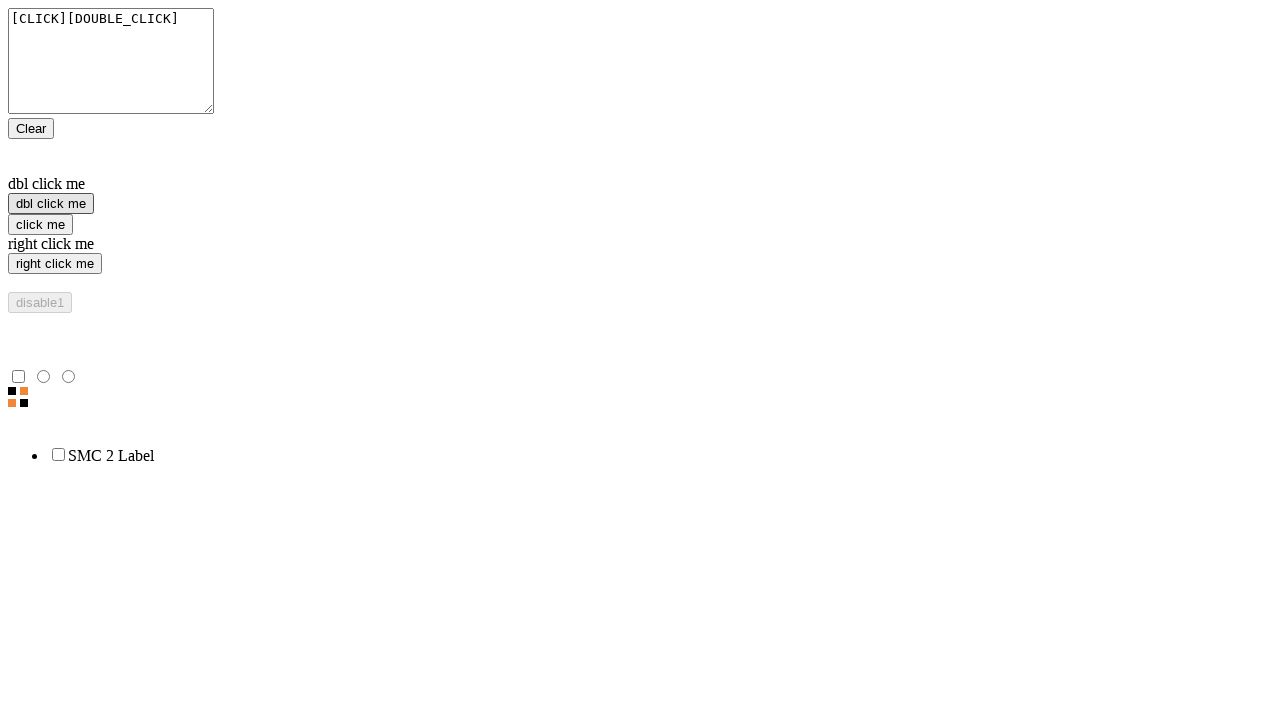

Right clicked 'right click me' button at (55, 264) on //input[@value='right click me']
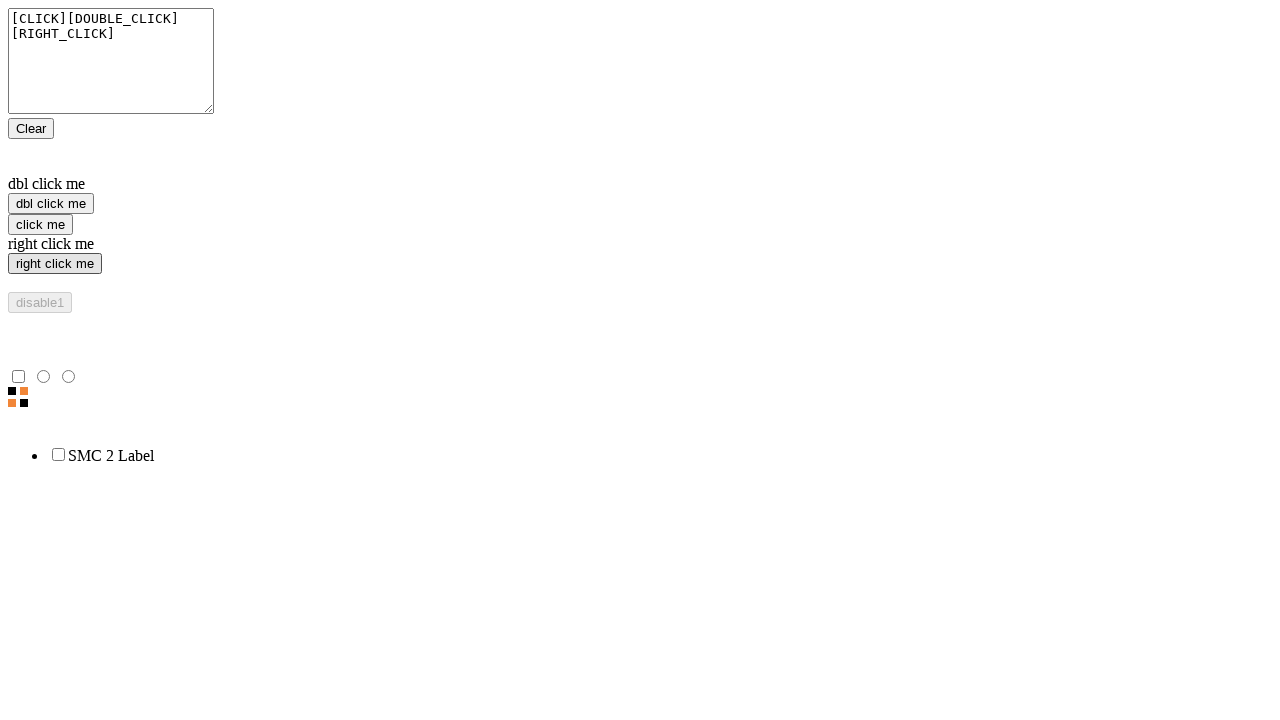

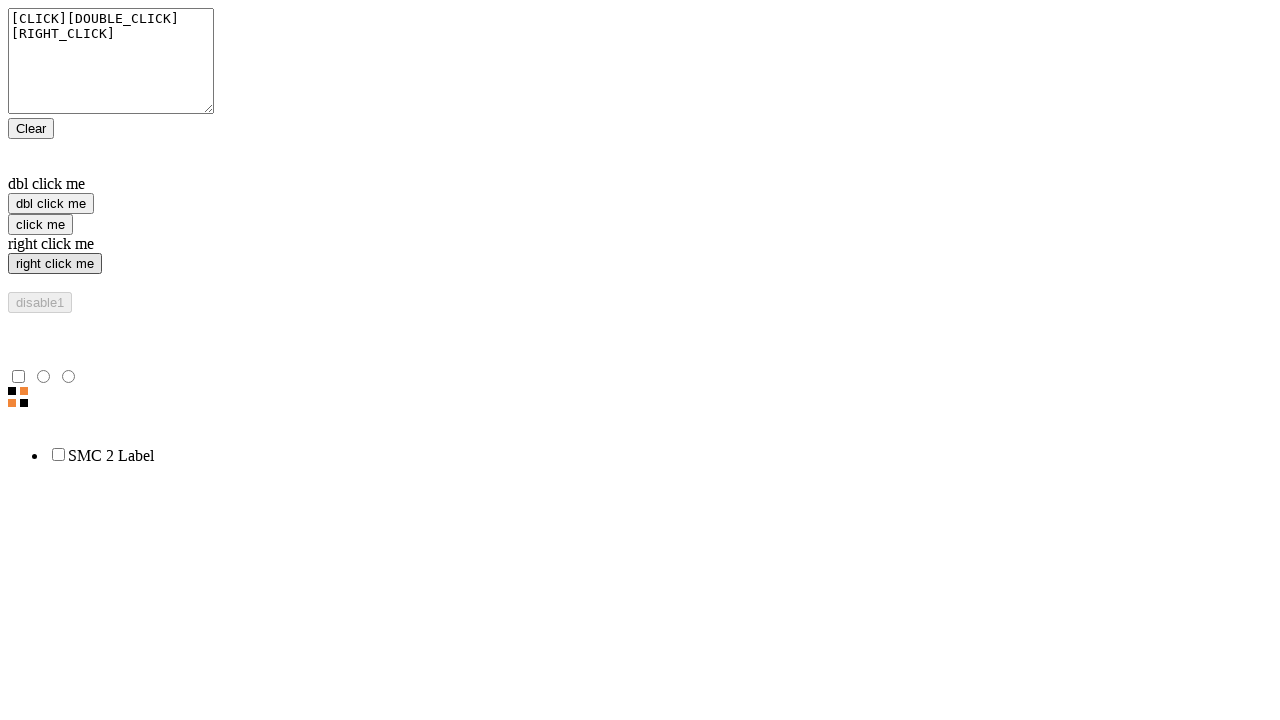